Tests page scrolling functionality by scrolling down and up on the Ajio e-commerce website

Starting URL: https://www.ajio.com/

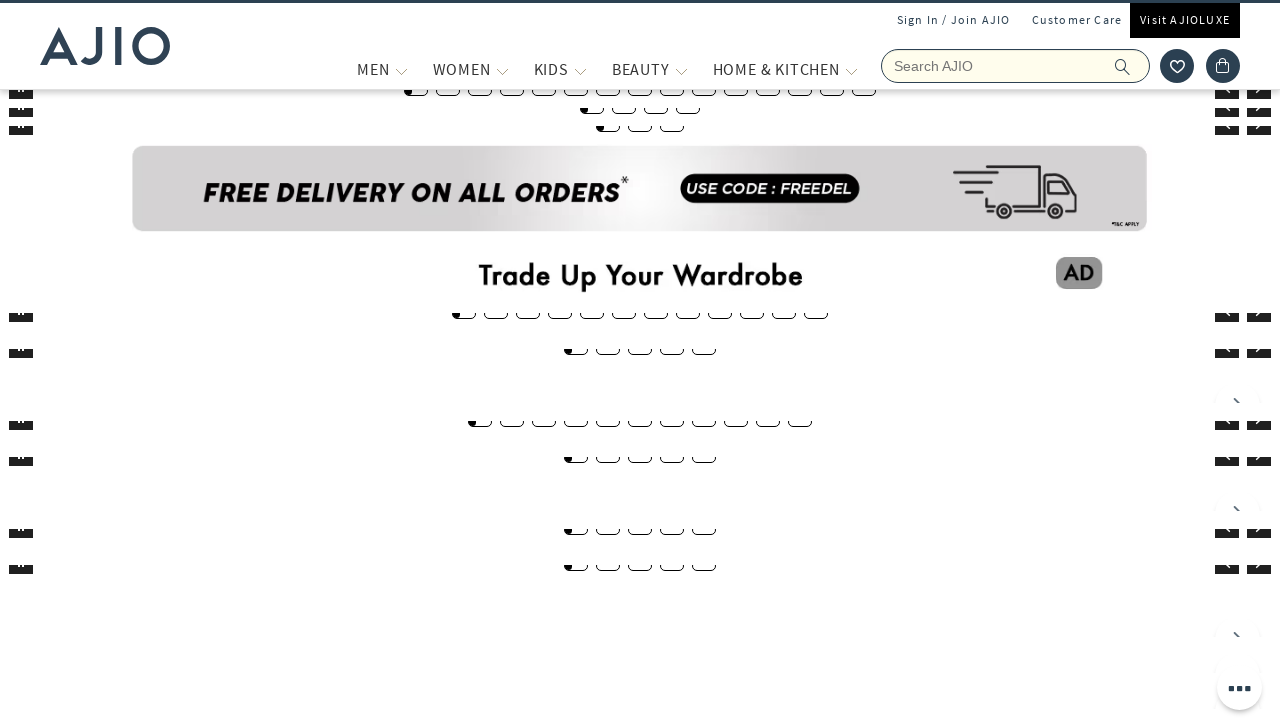

Scrolled down 5000 pixels on Ajio website
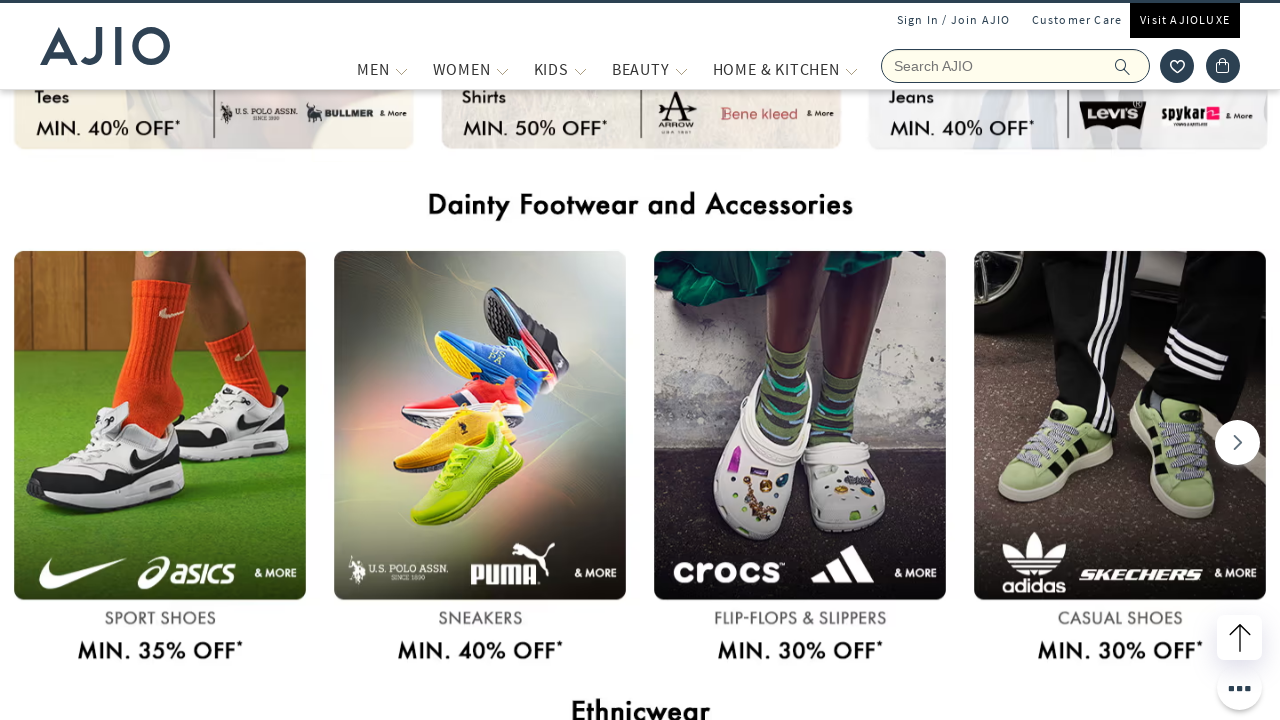

Waited 2 seconds for scroll to complete
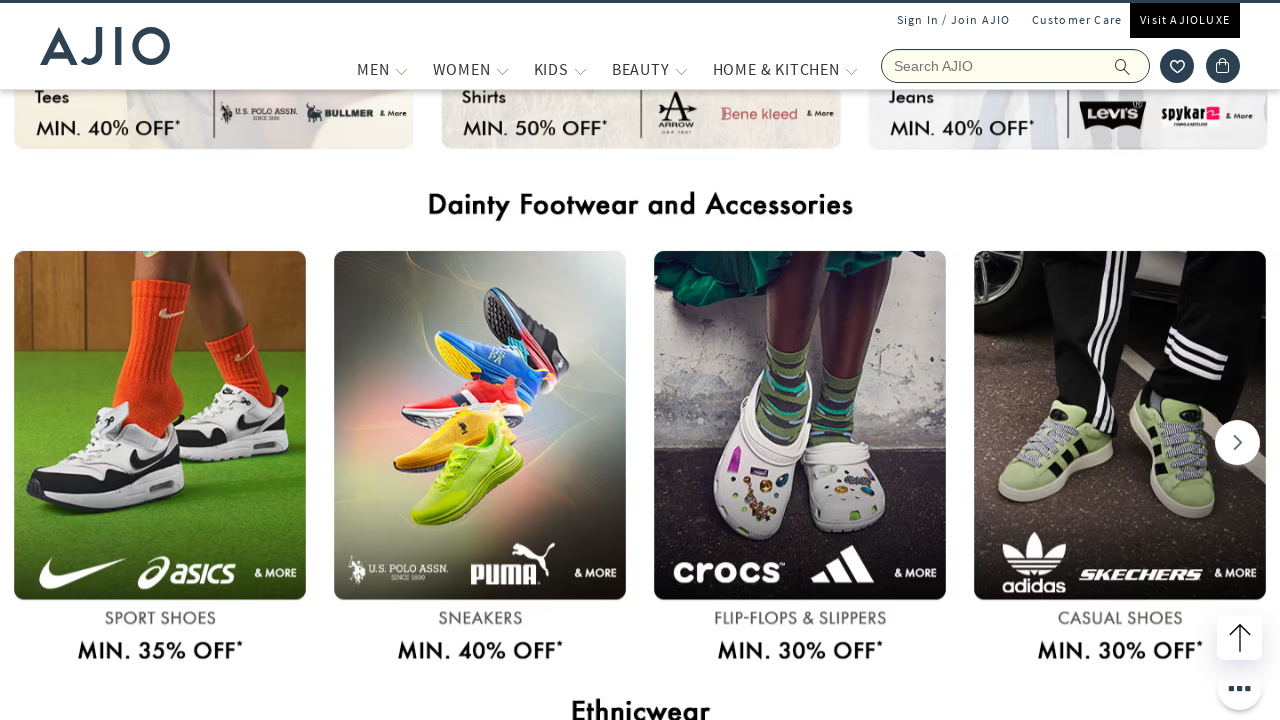

Scrolled down another 5000 pixels on Ajio website
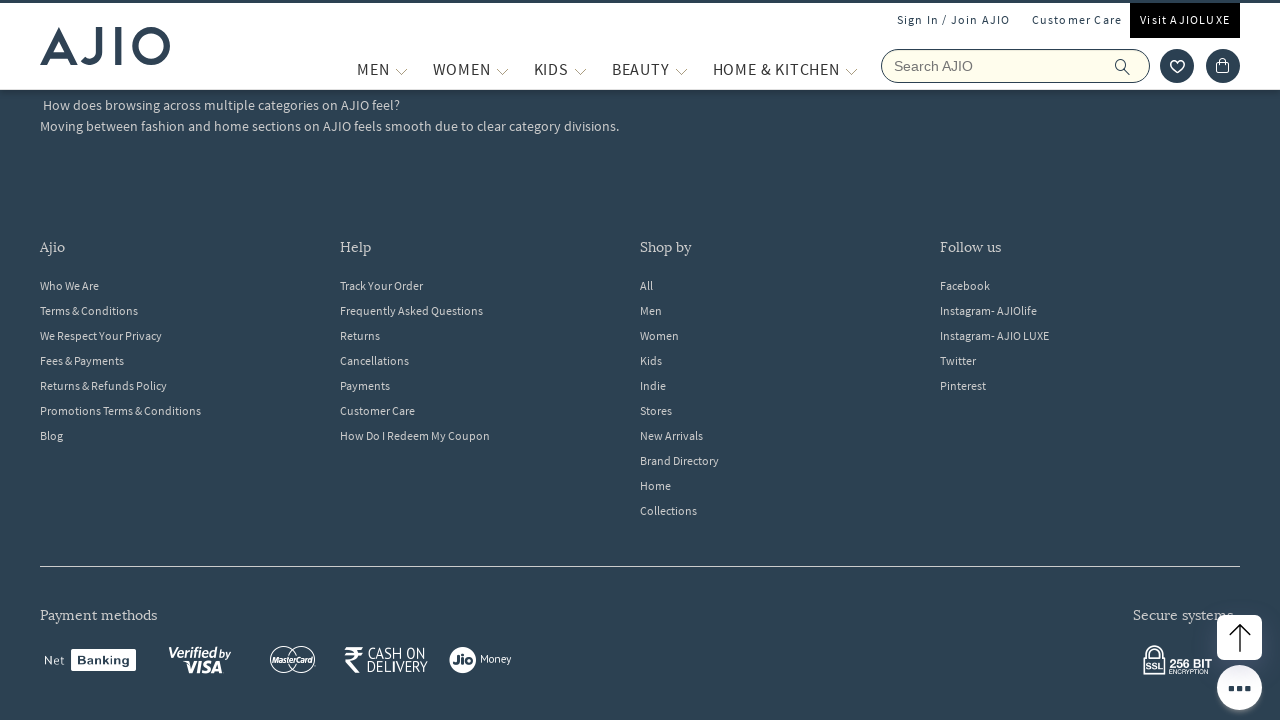

Waited 2 seconds for scroll to complete
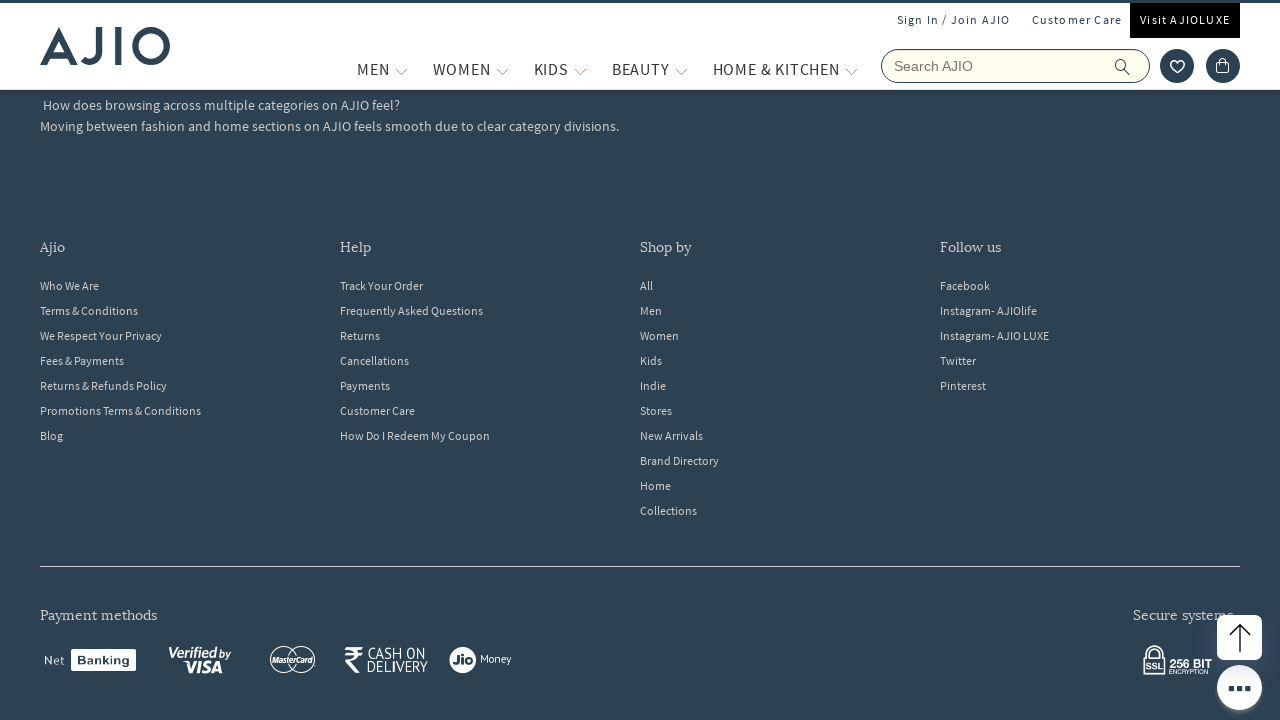

Scrolled up 5000 pixels on Ajio website
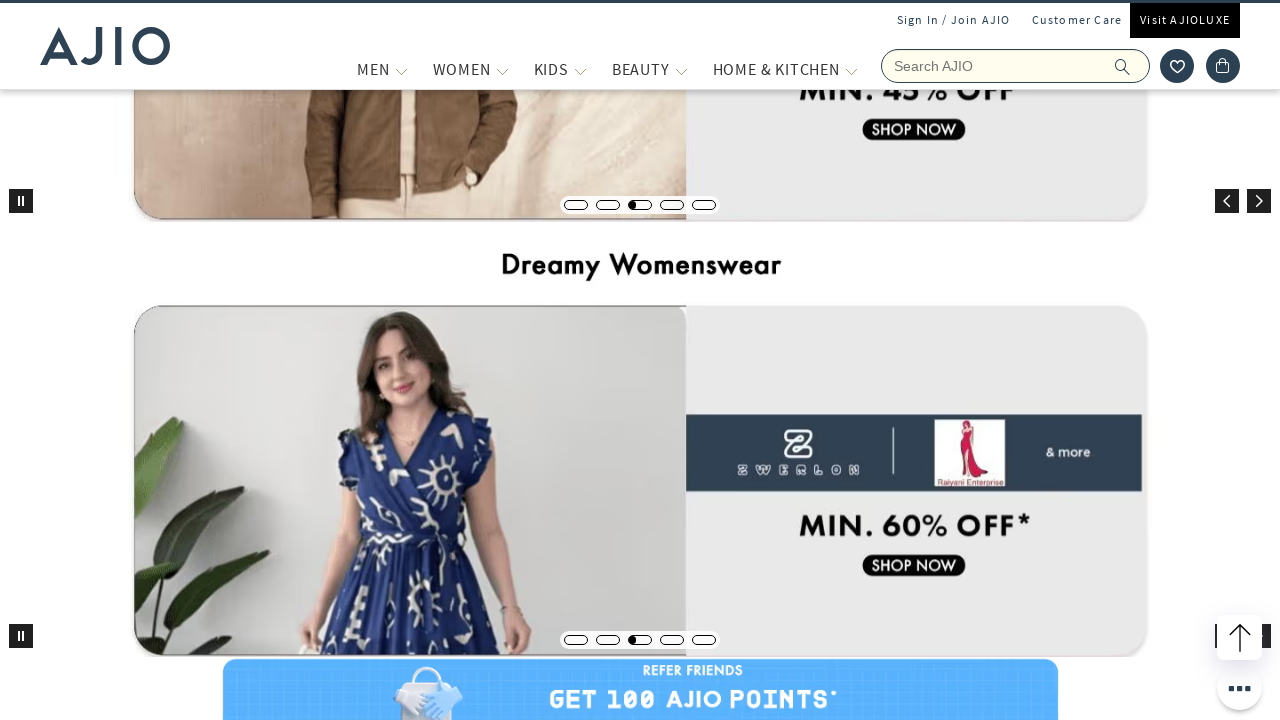

Waited 3 seconds for scroll to complete
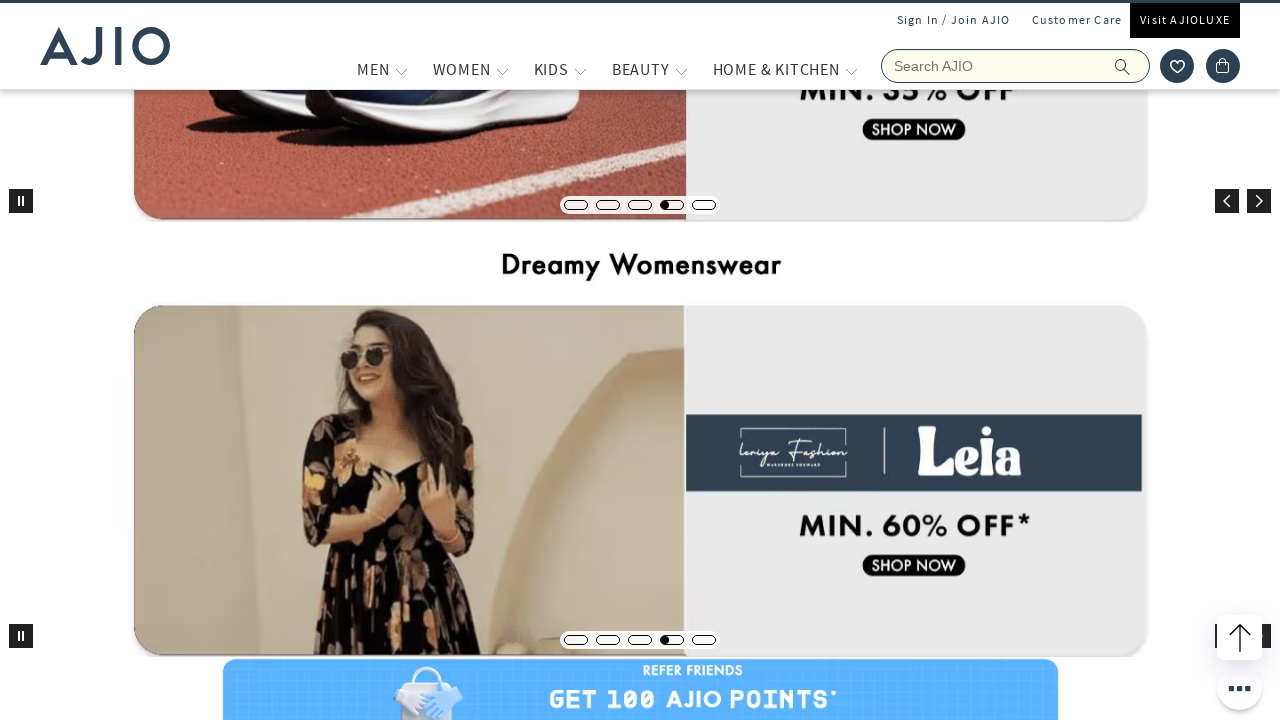

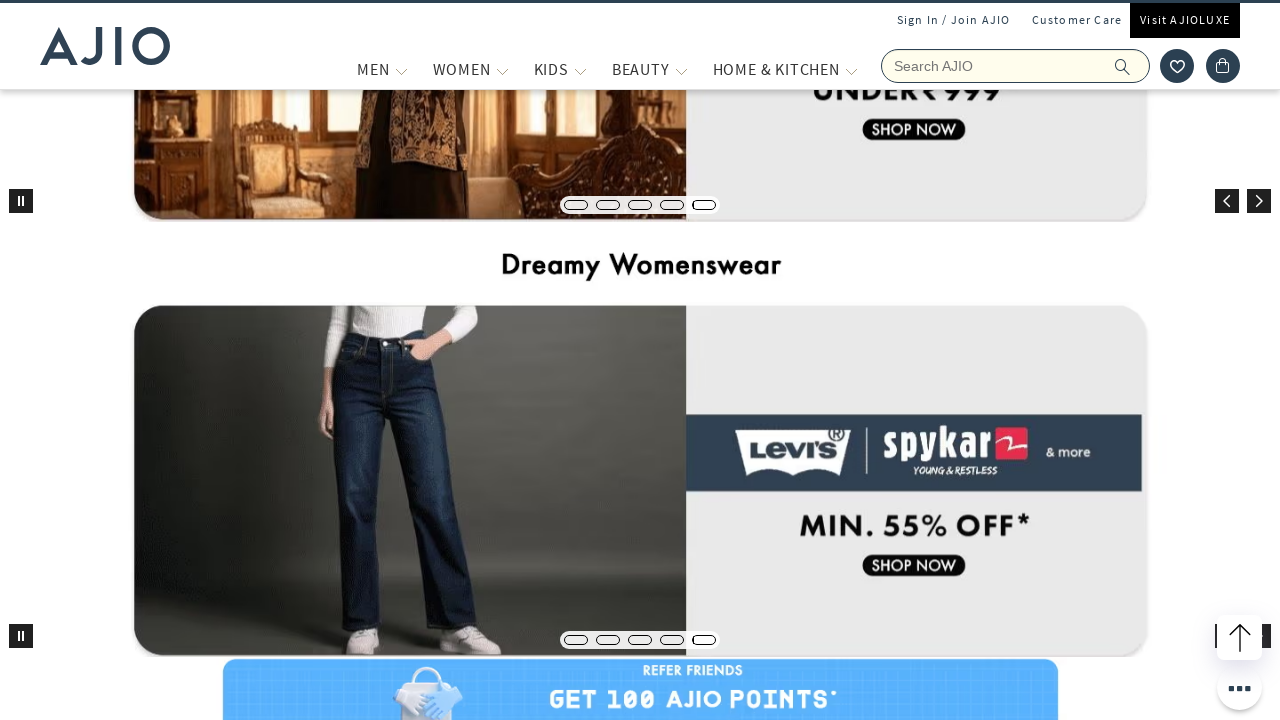